Tests drag and drop functionality by dragging an element from source to target location on a test automation practice page

Starting URL: https://testautomationpractice.blogspot.com/

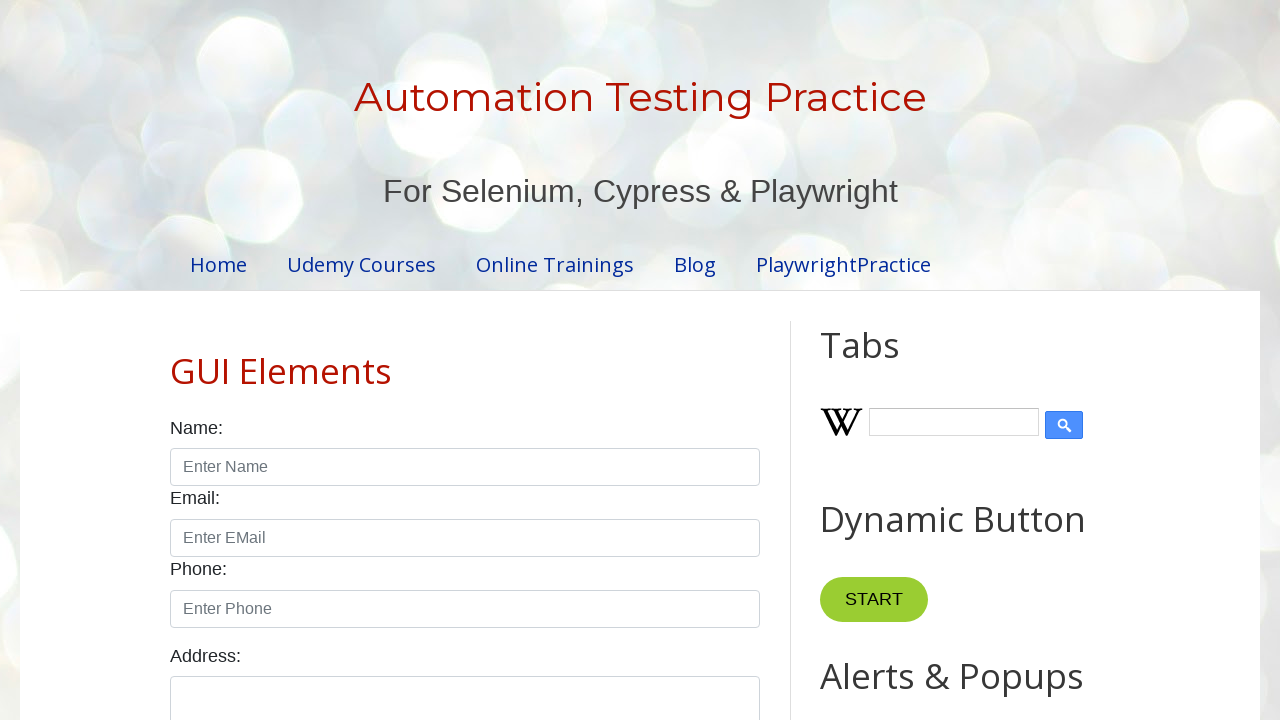

Scrolled down 600 pixels to reveal drag and drop elements
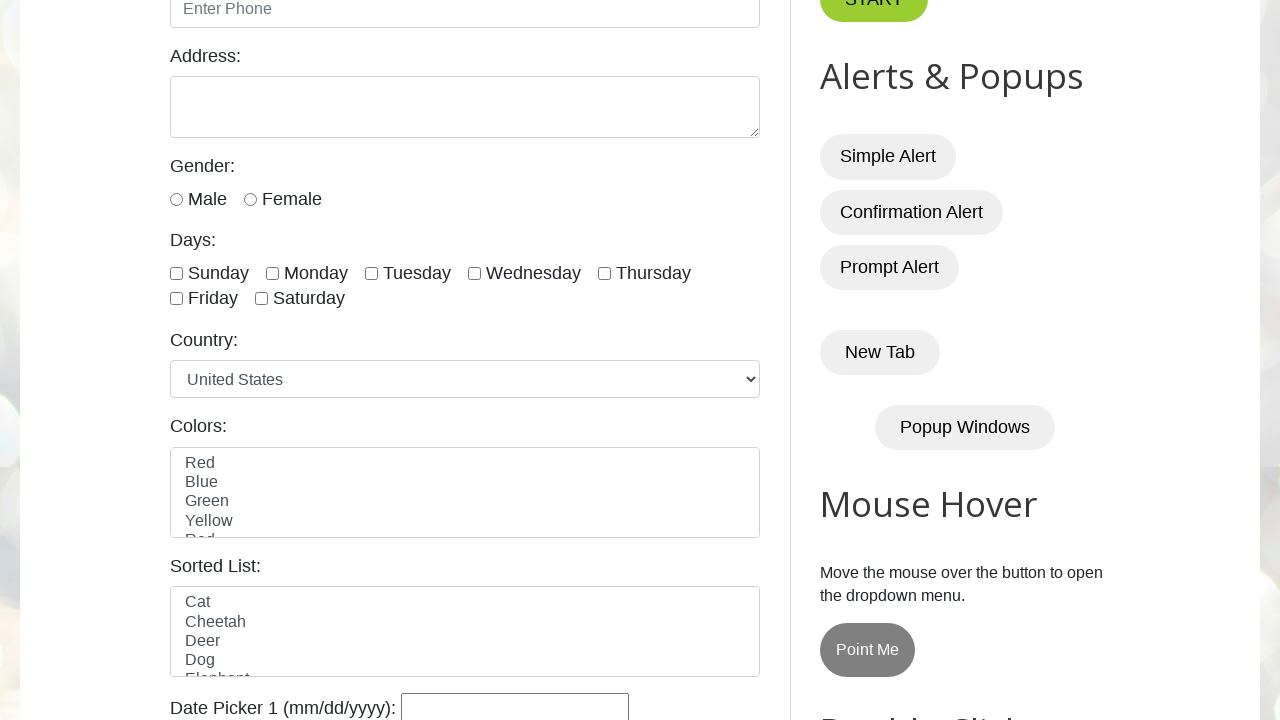

Located source element with ID 'draggable'
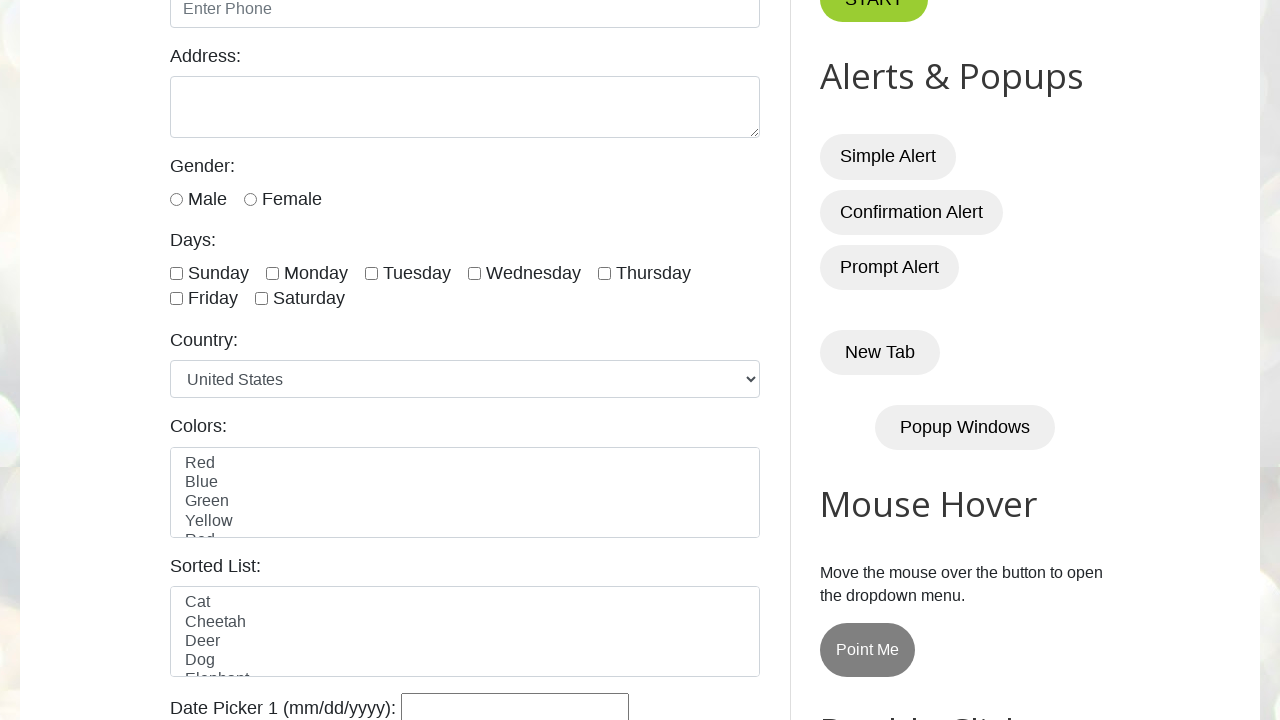

Located target element with ID 'droppable'
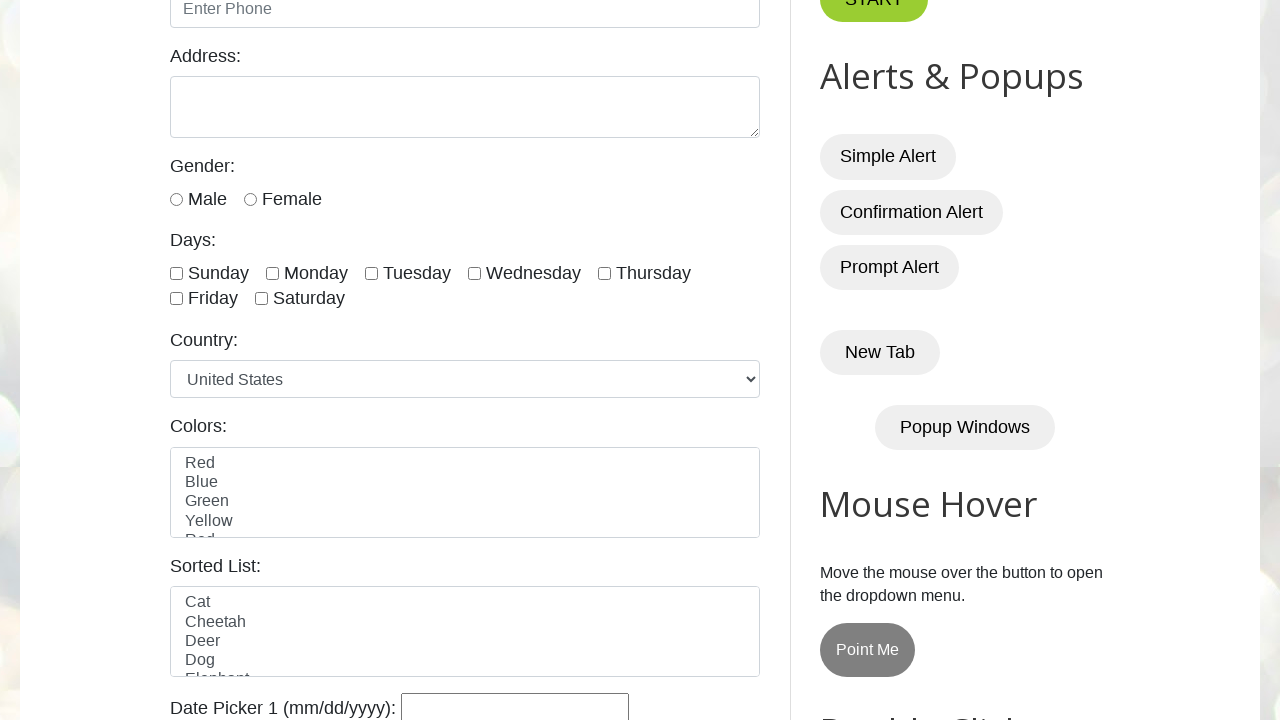

Dragged element from source to target location at (1015, 386)
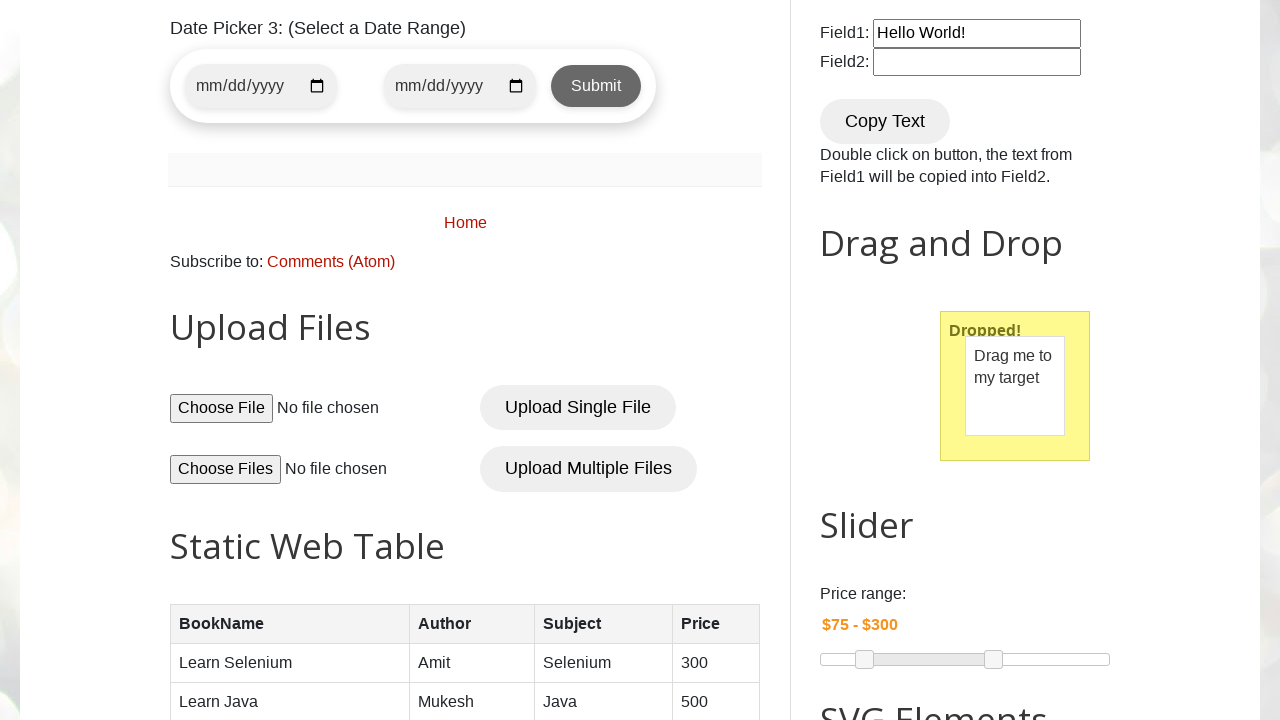

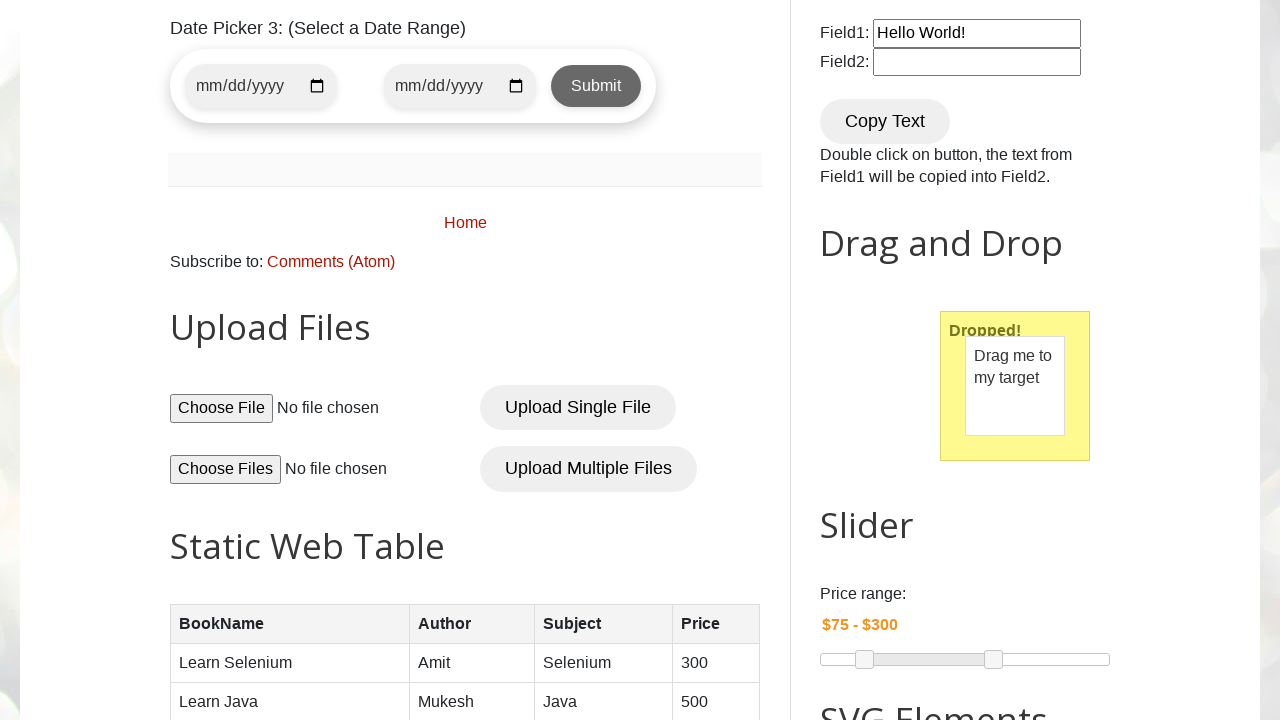